Navigates to the KFC India online ordering website and verifies the page loads successfully by checking the URL.

Starting URL: https://online.kfc.co.in/

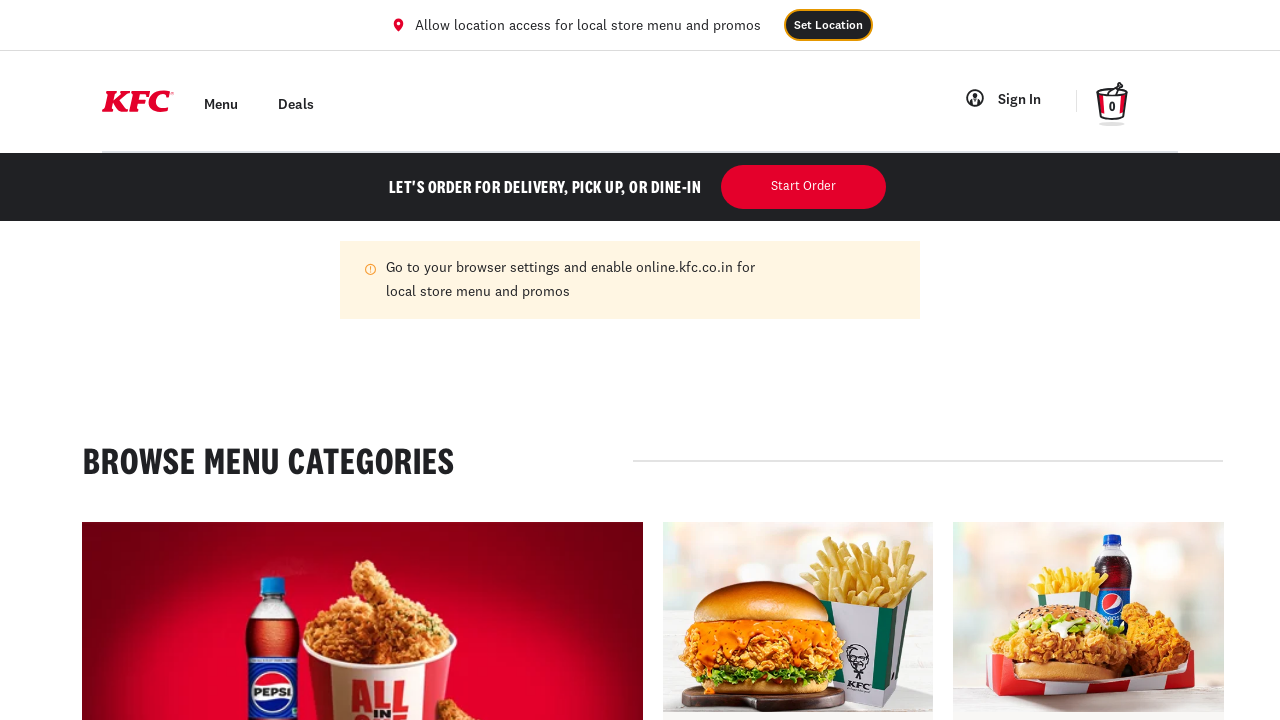

Waited for page to reach domcontentloaded state
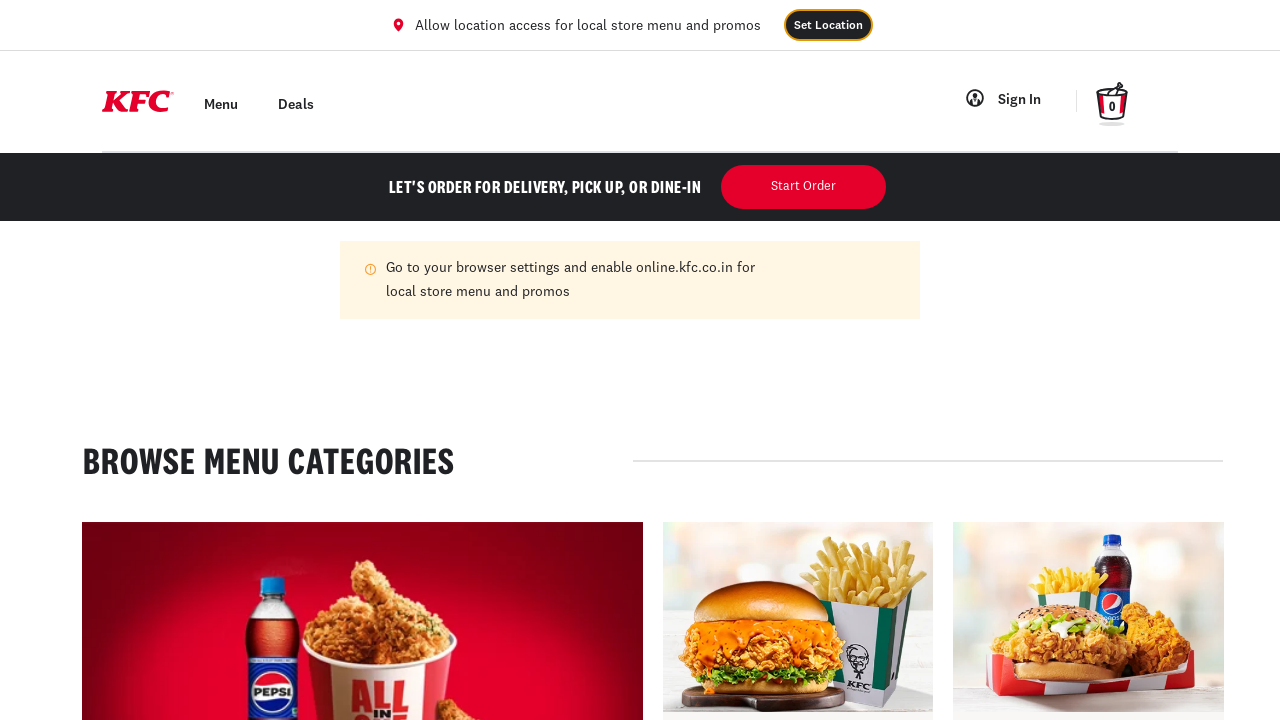

Retrieved current URL: https://online.kfc.co.in/
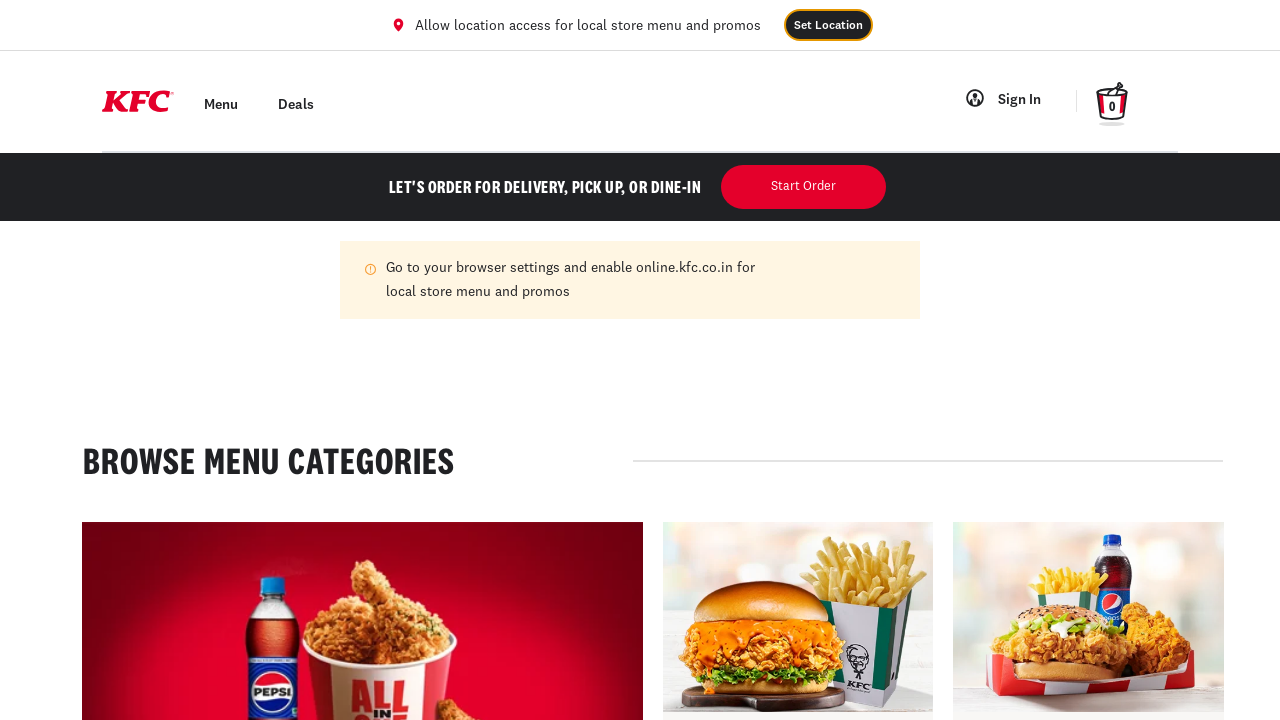

Verified that 'kfc.co.in' is present in the current URL
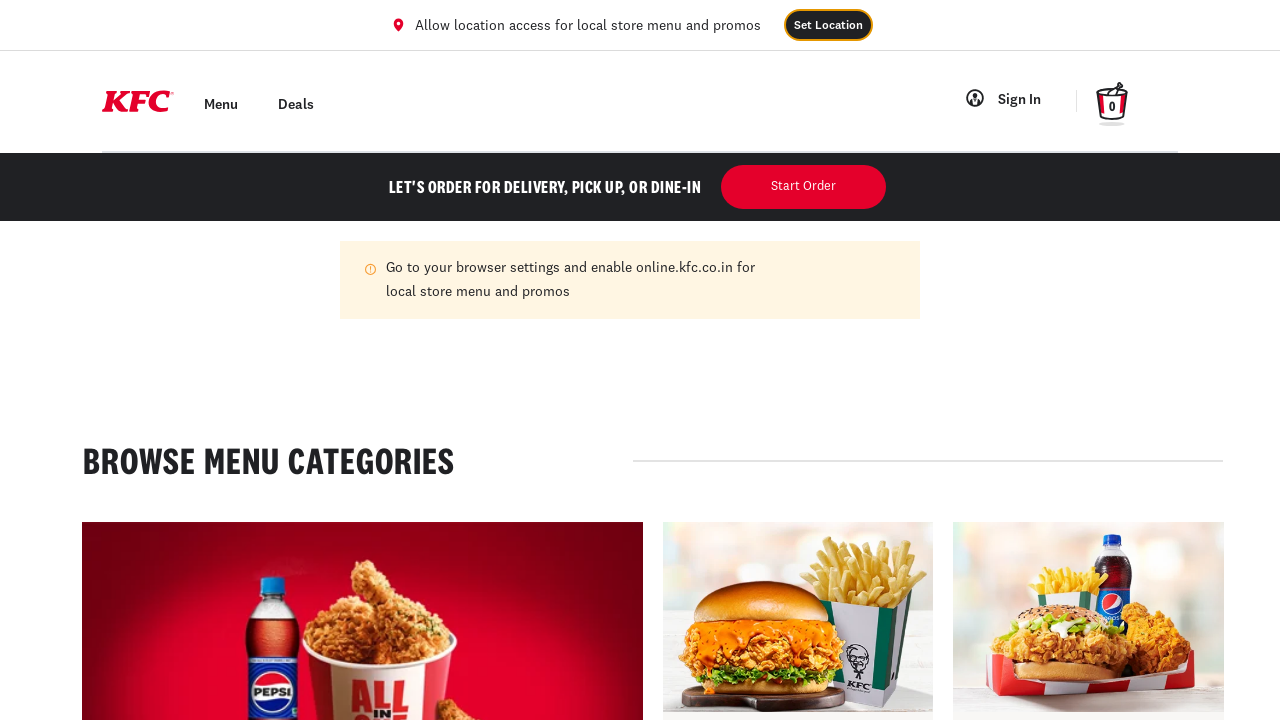

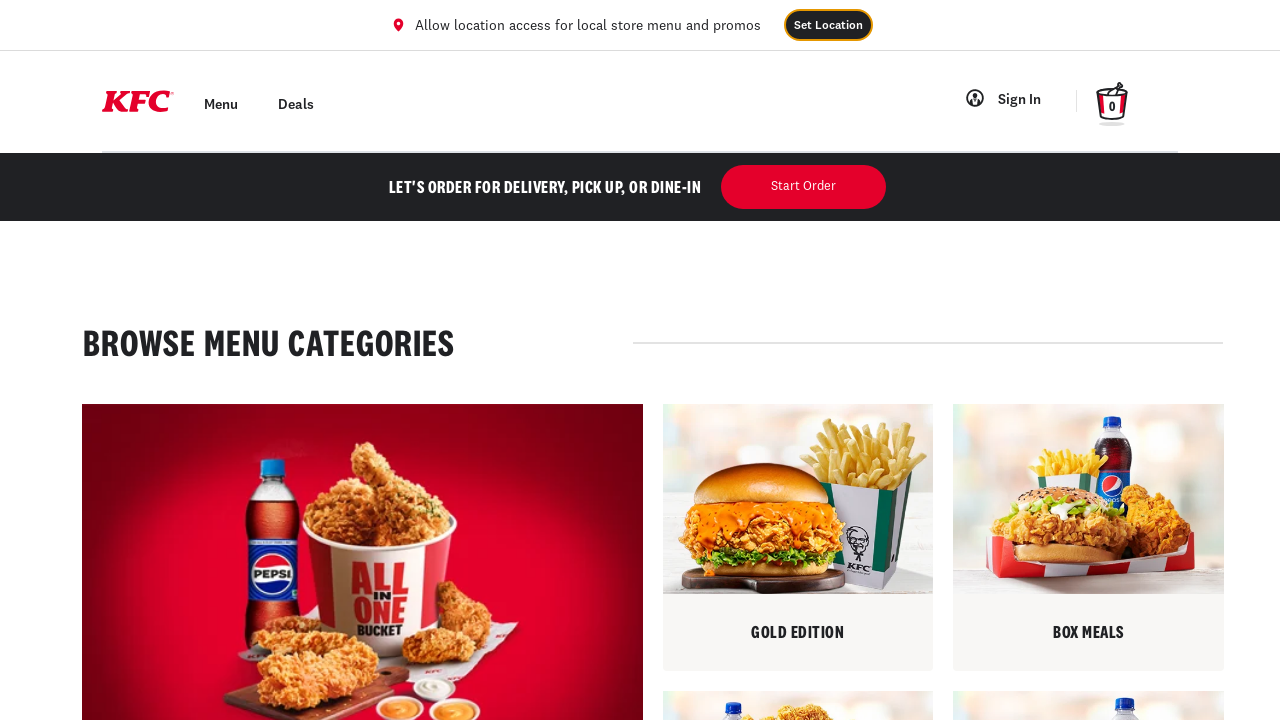